Tests that the registration form shows an error when password contains only spaces

Starting URL: https://anatoly-karpovich.github.io/demo-login-form/

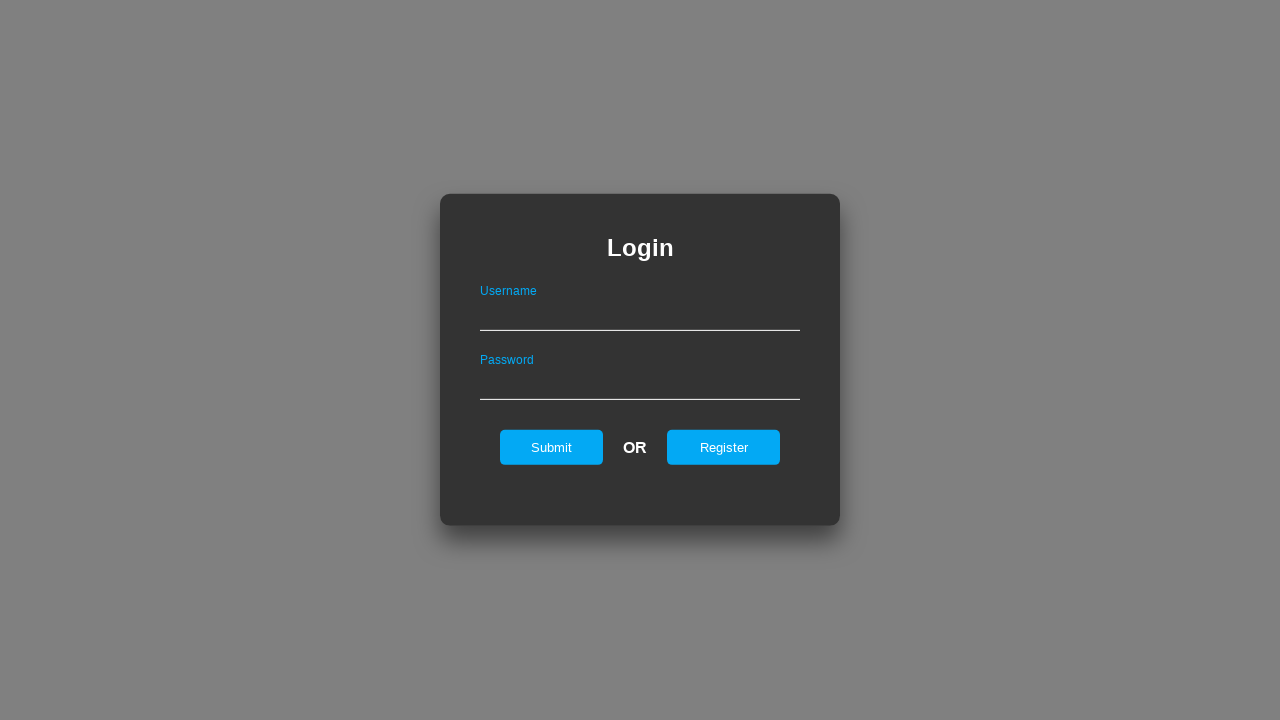

Clicked on register tab at (724, 447) on #registerOnLogin
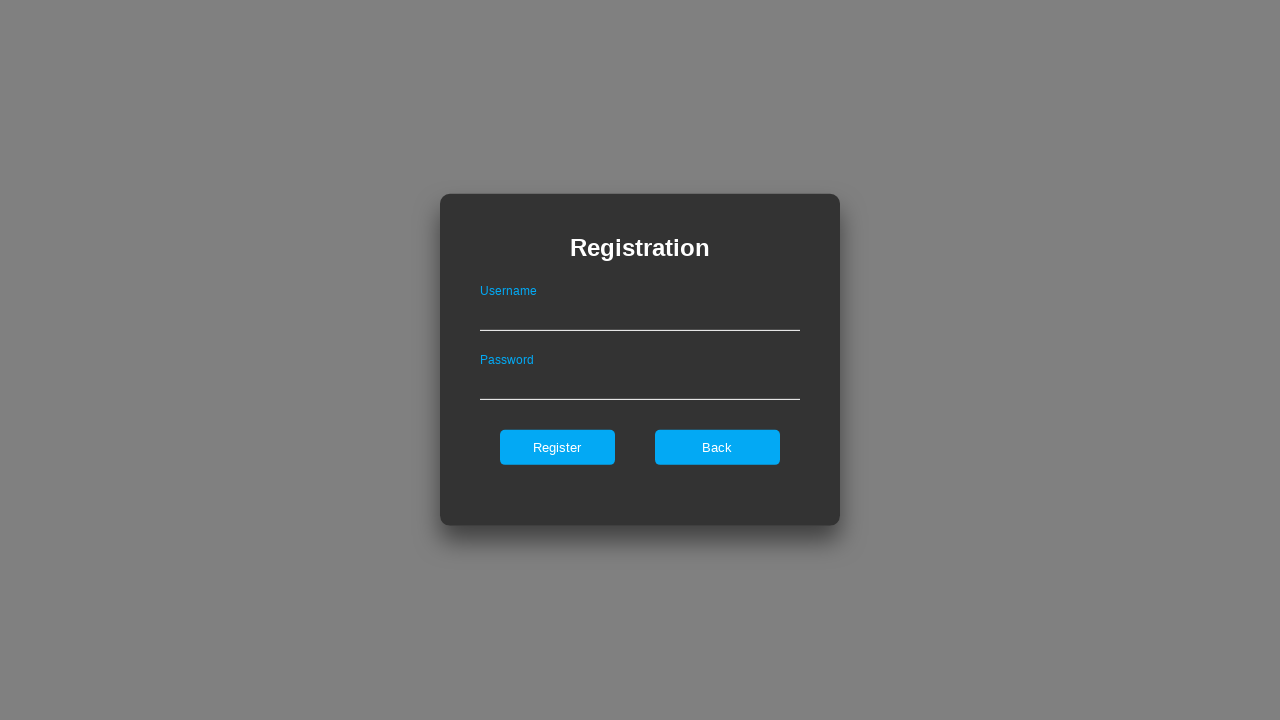

Filled username field with 'TestUser123' on #userNameOnRegister
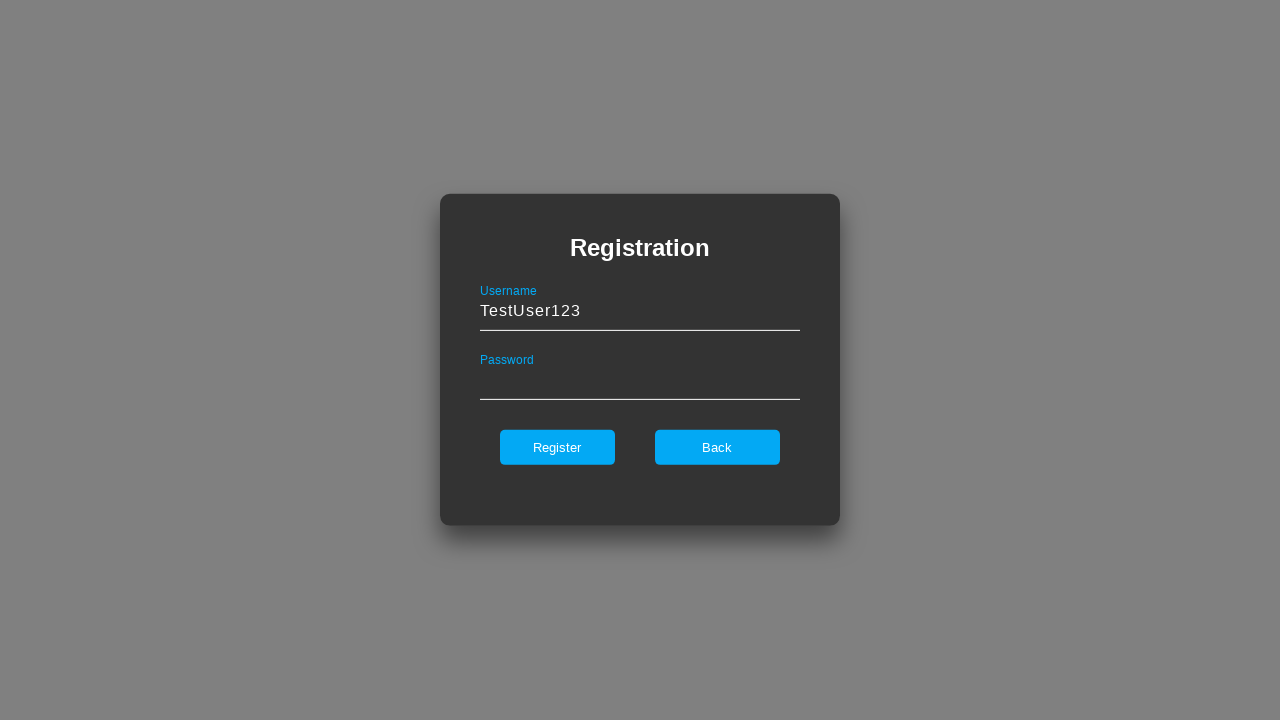

Filled password field with only spaces on #passwordOnRegister
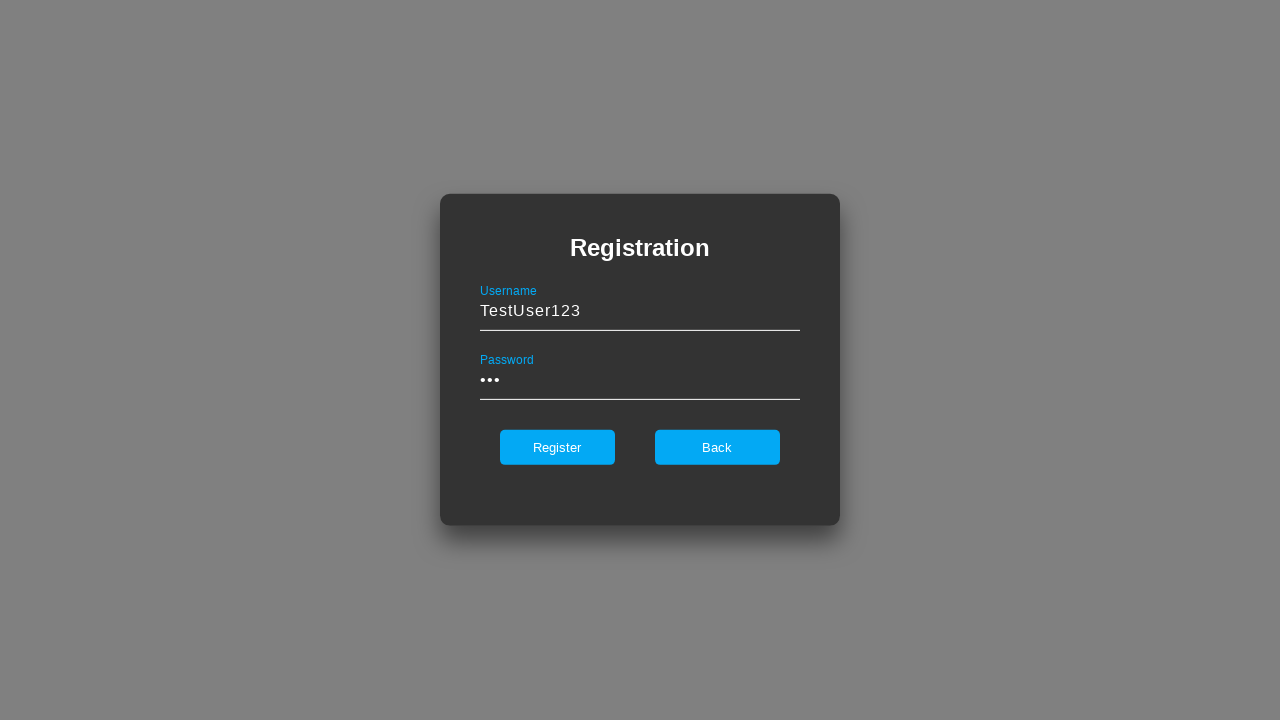

Clicked register button at (557, 447) on #register
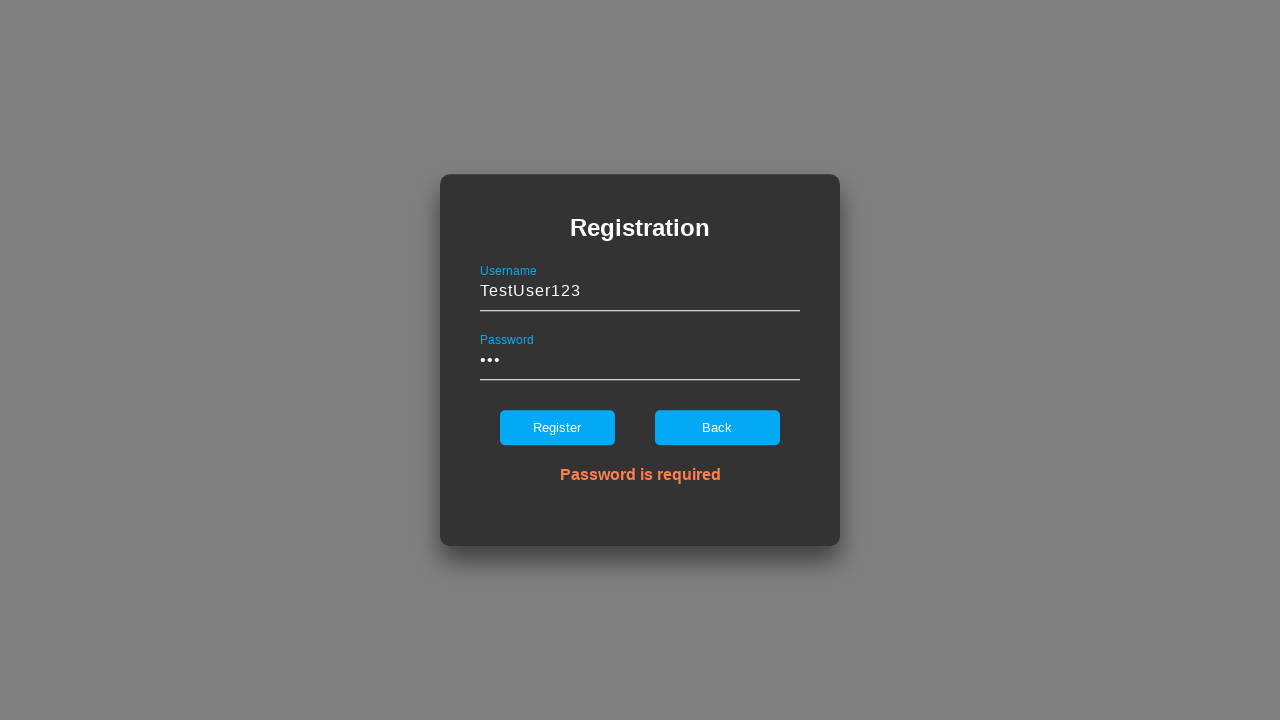

Error message appeared for password with only spaces
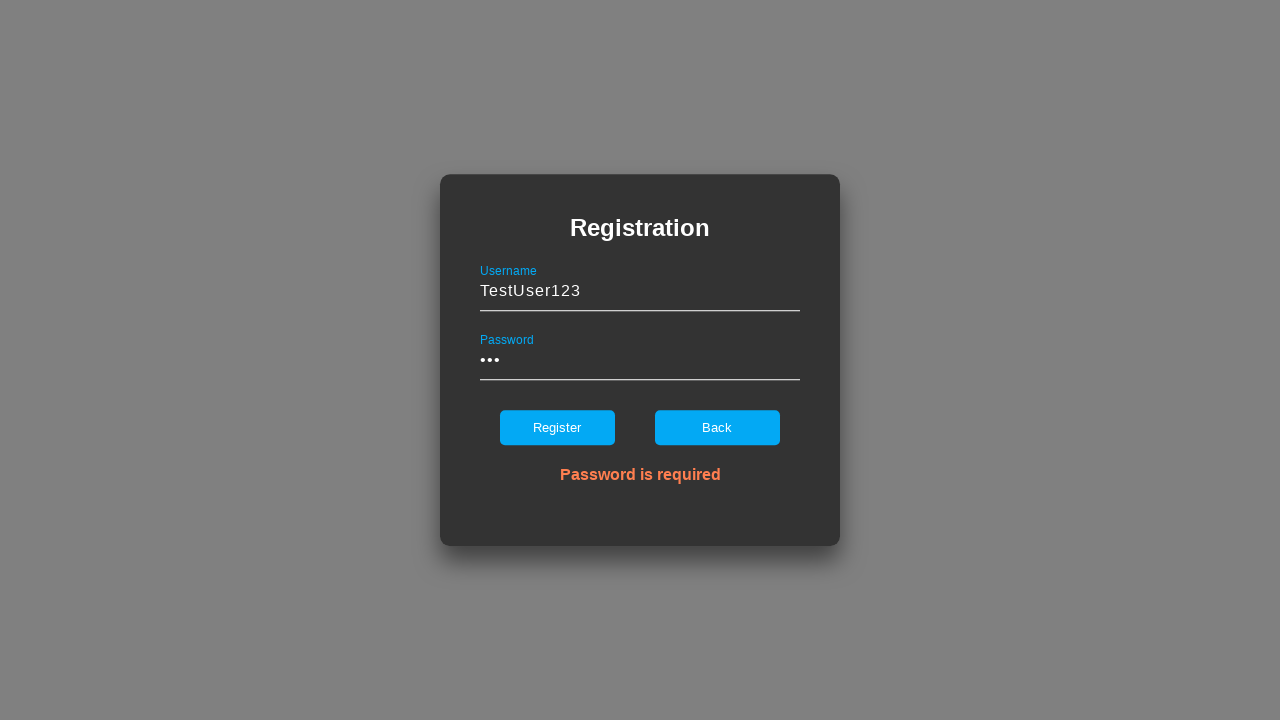

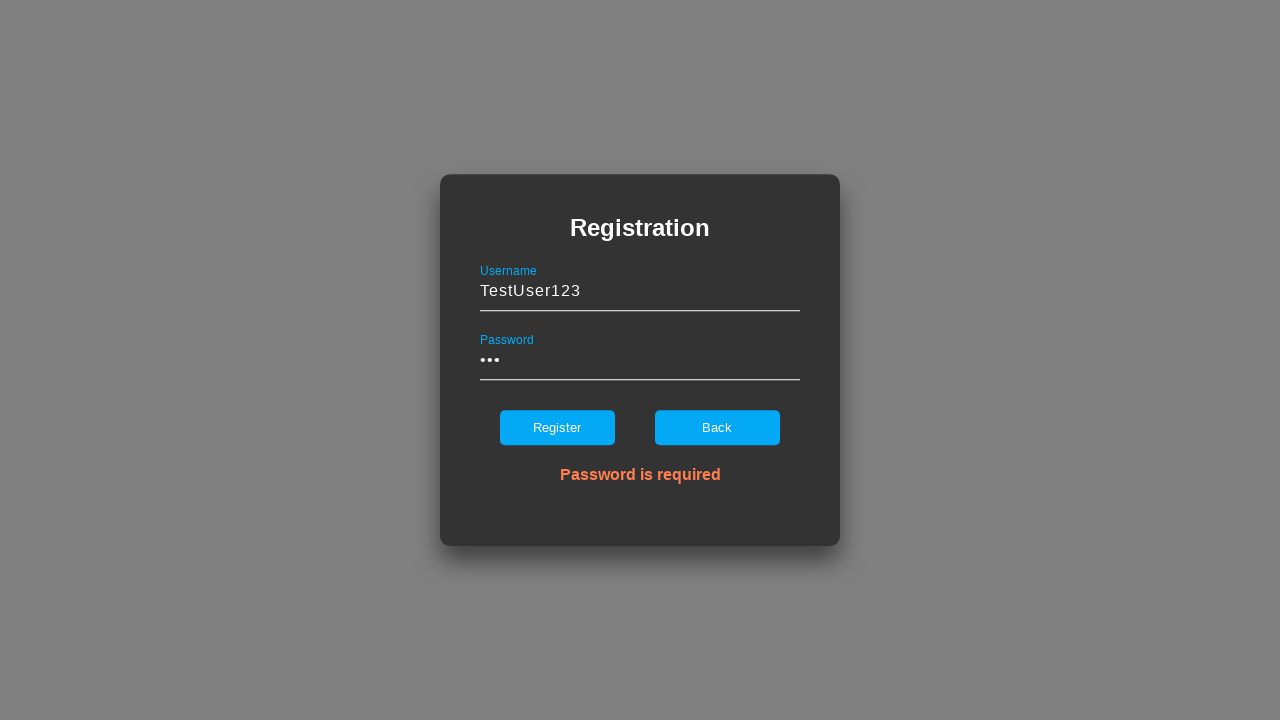